Tests file download functionality by clicking on a file link to initiate download from a public test website

Starting URL: http://the-internet.herokuapp.com/download

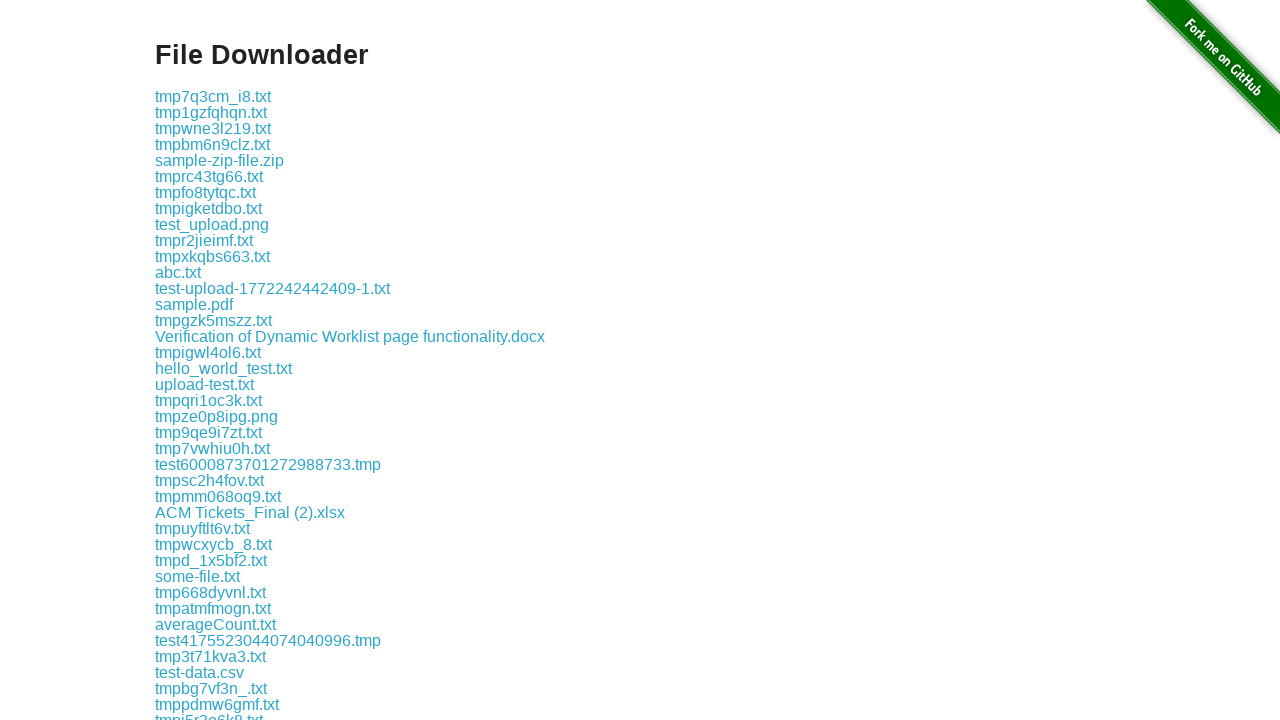

Clicked on file link 'some-file.txt' to initiate download at (198, 576) on a:has-text('some-file.txt')
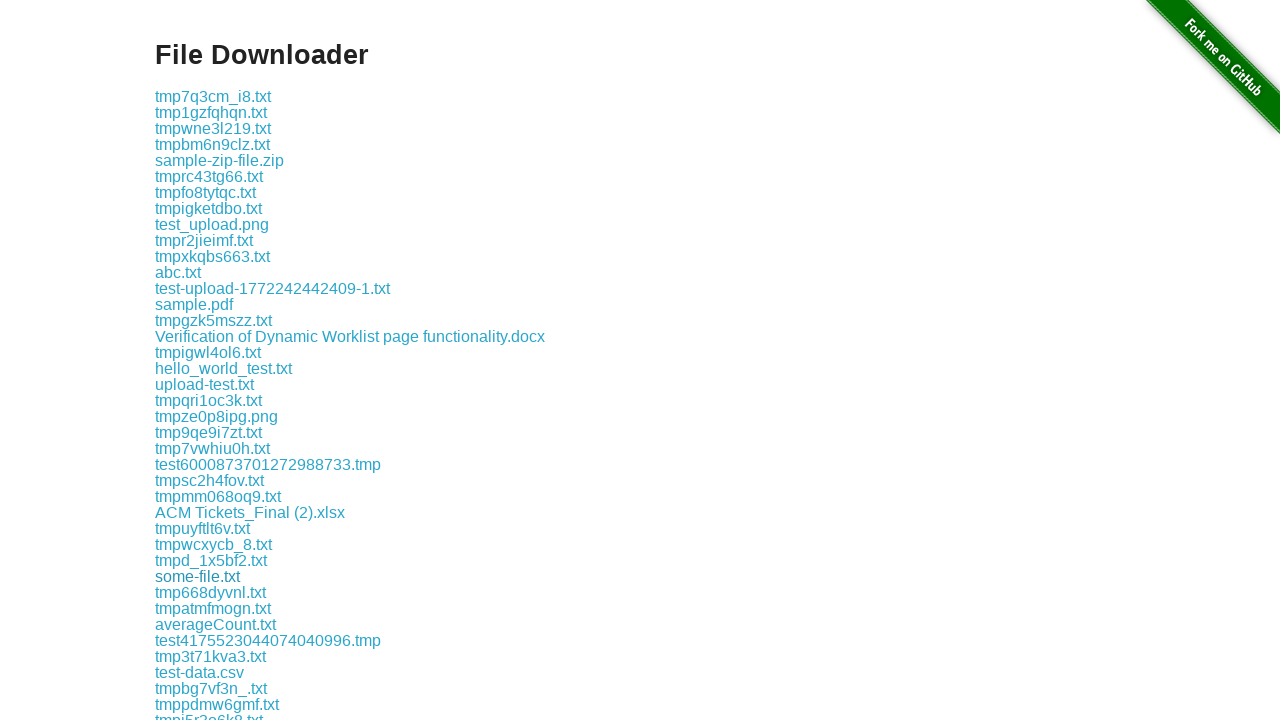

Waited 2 seconds for download to initiate
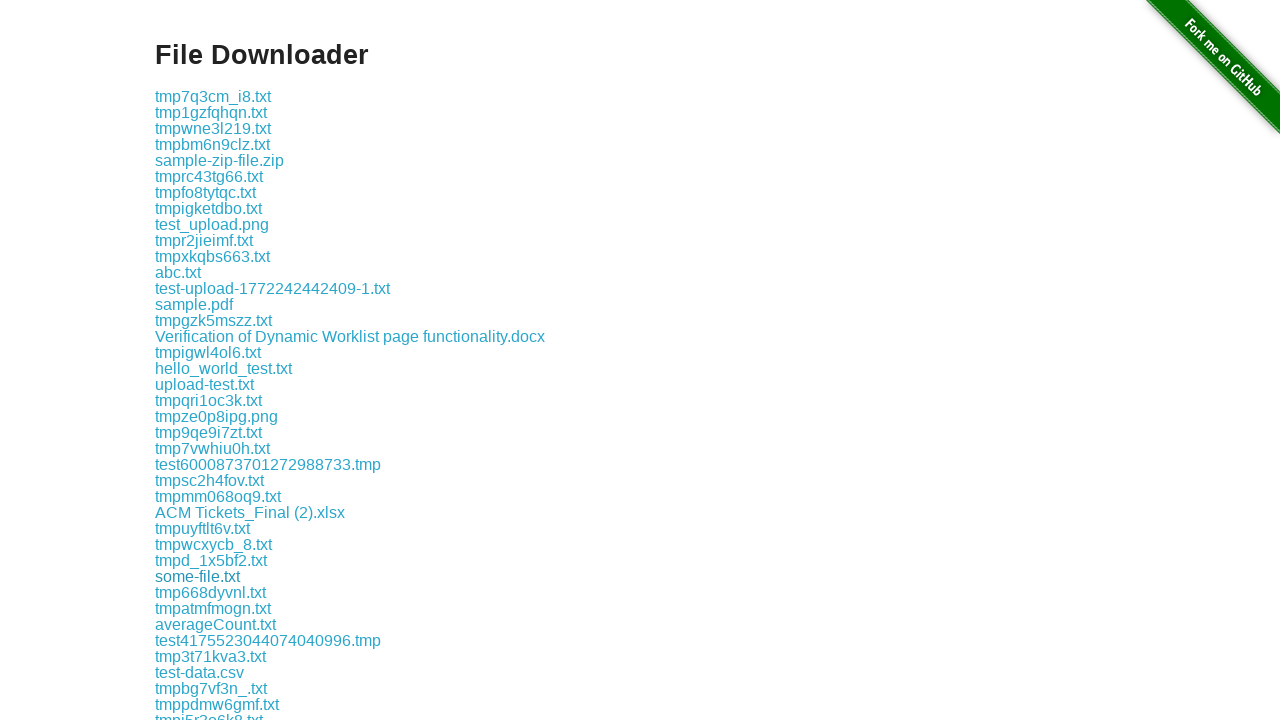

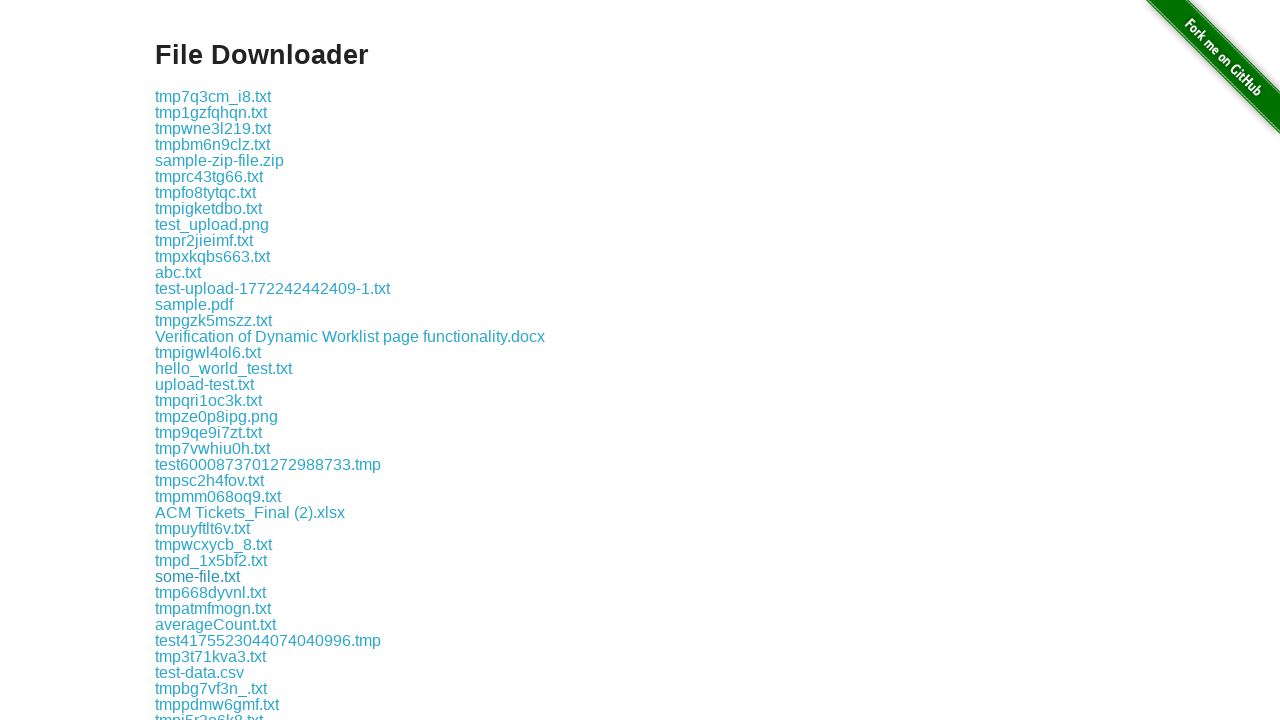